Tests double-click functionality by double-clicking a button and verifying the confirmation message appears

Starting URL: https://demoqa.com/buttons

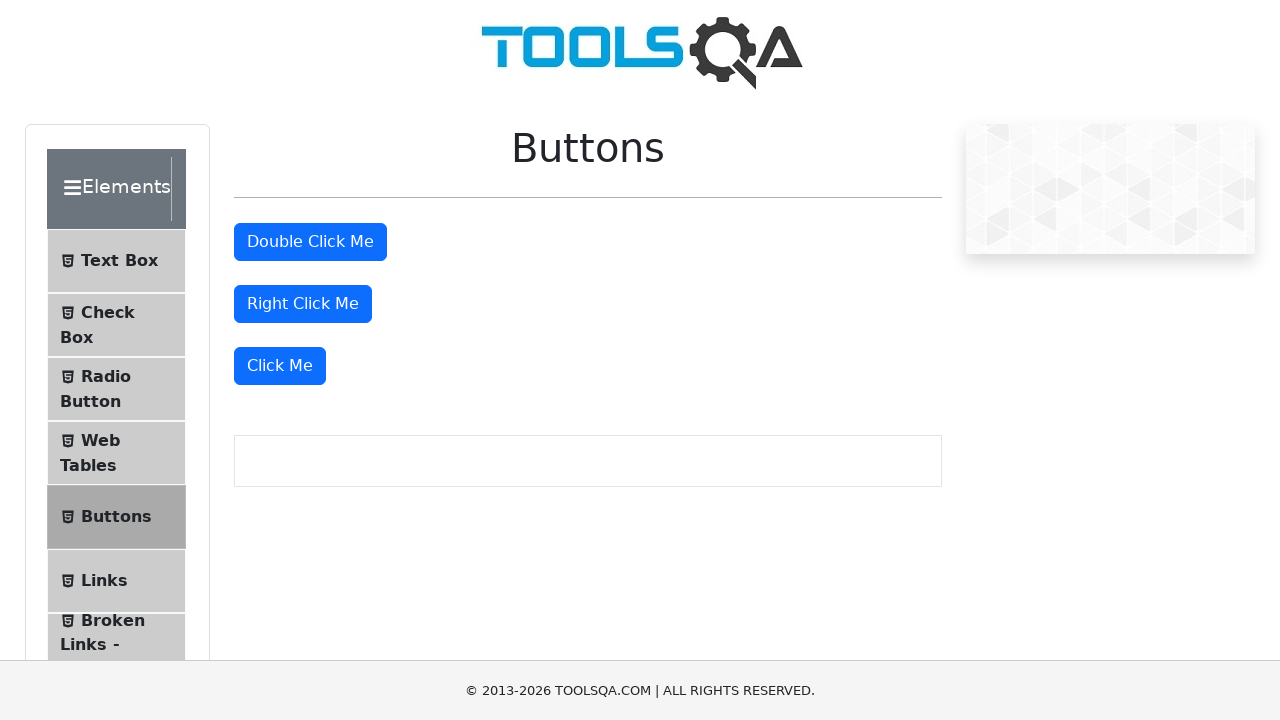

Double-clicked the 'Double Click Me' button at (310, 242) on #doubleClickBtn
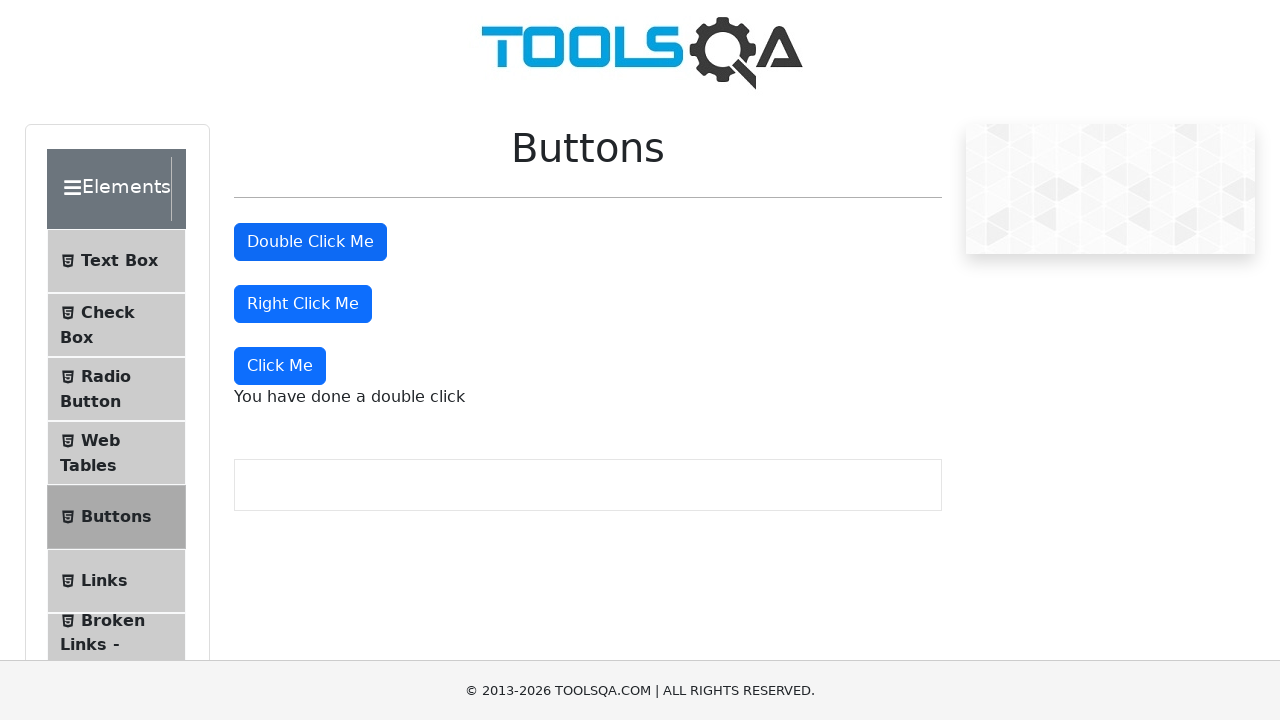

Double-click confirmation message appeared
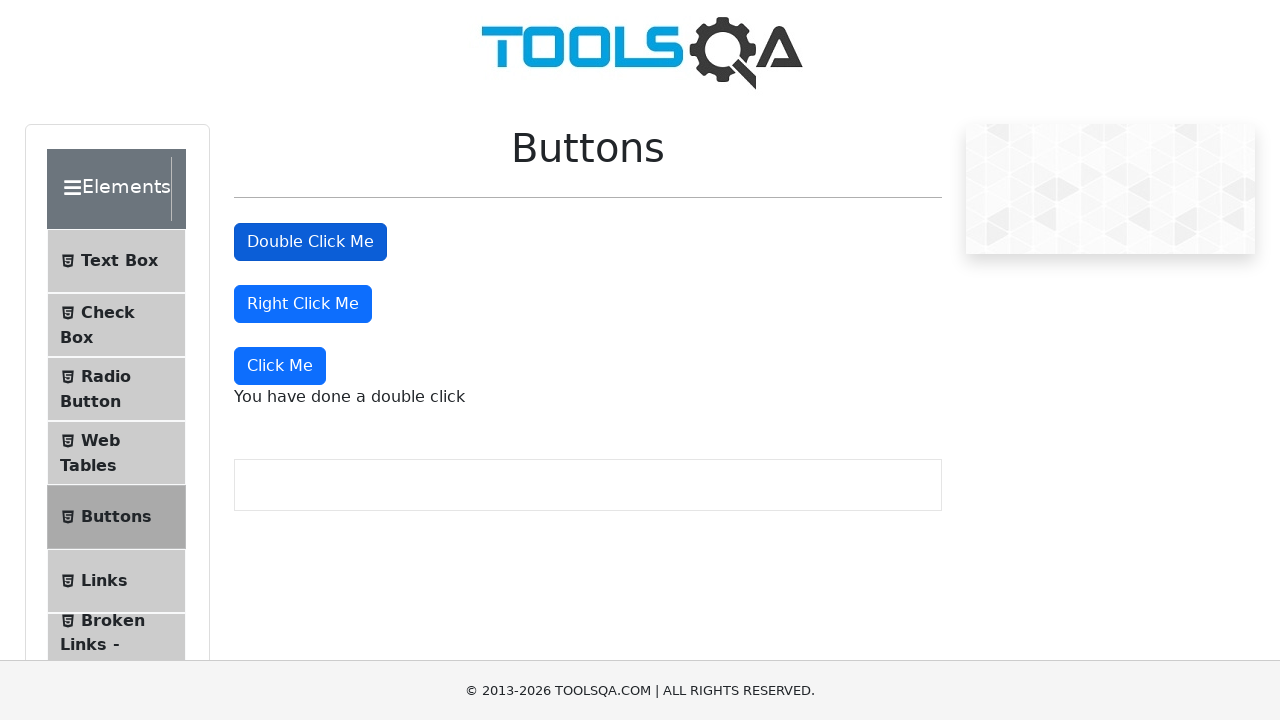

Located double-click confirmation message element
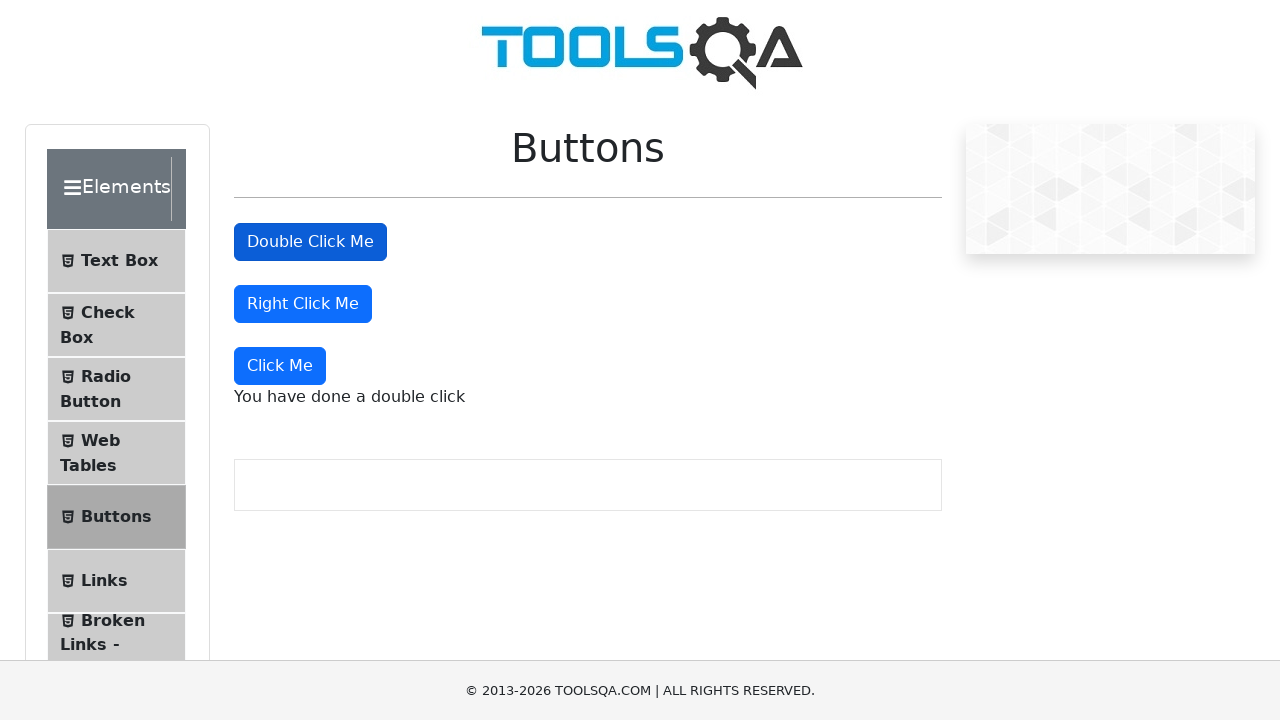

Verified confirmation message displays 'You have done a double click'
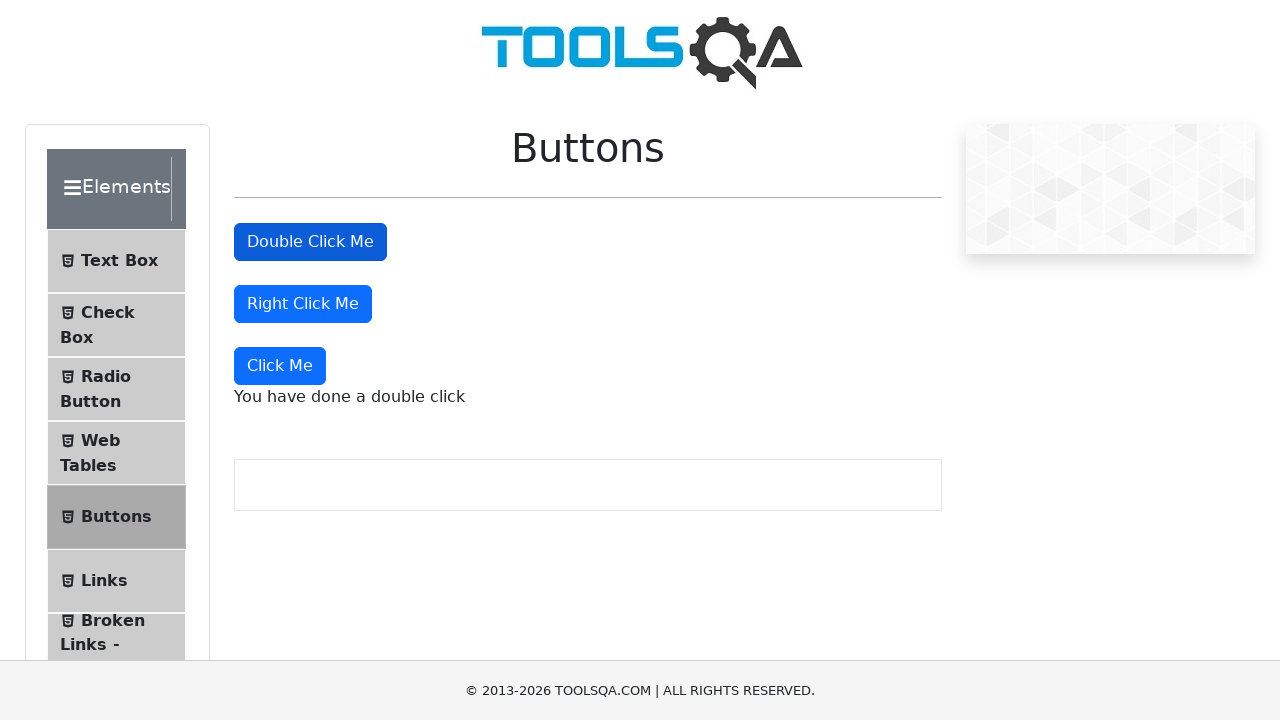

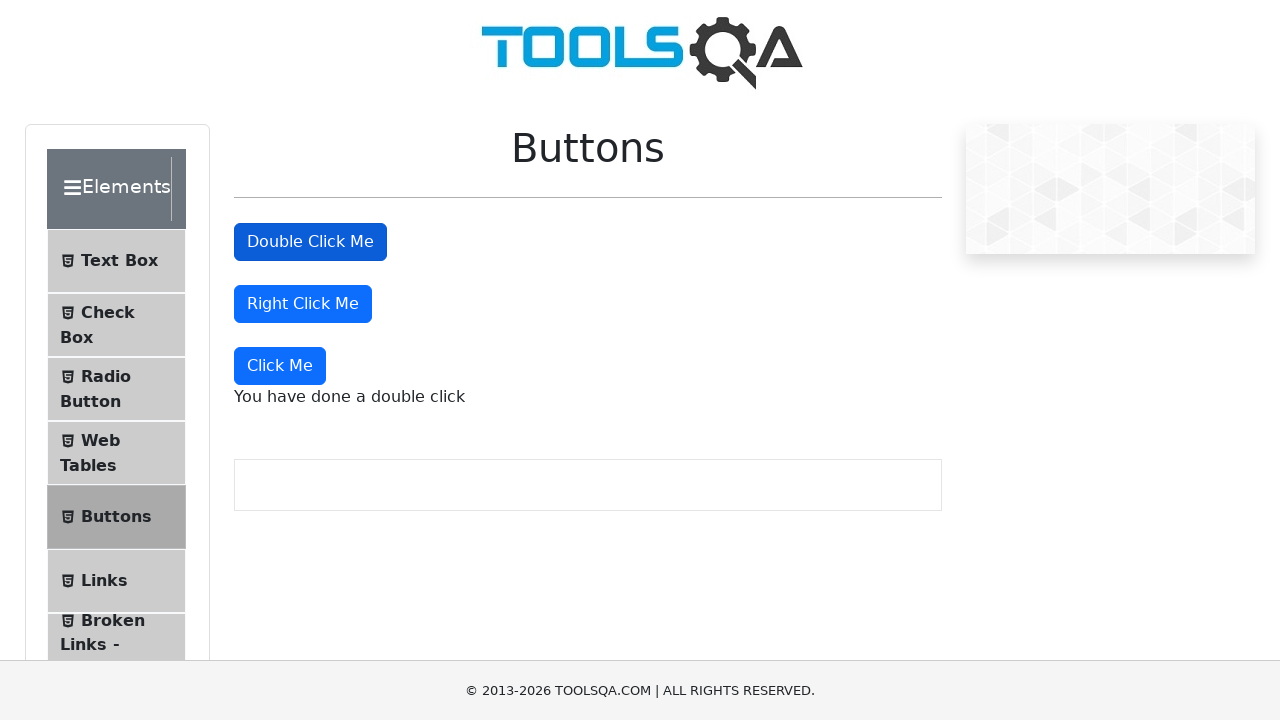